Navigates to Nepal Police registration page and clicks on the "I am Nepali" checkbox option

Starting URL: https://opcr.nepalpolice.gov.np/#/register

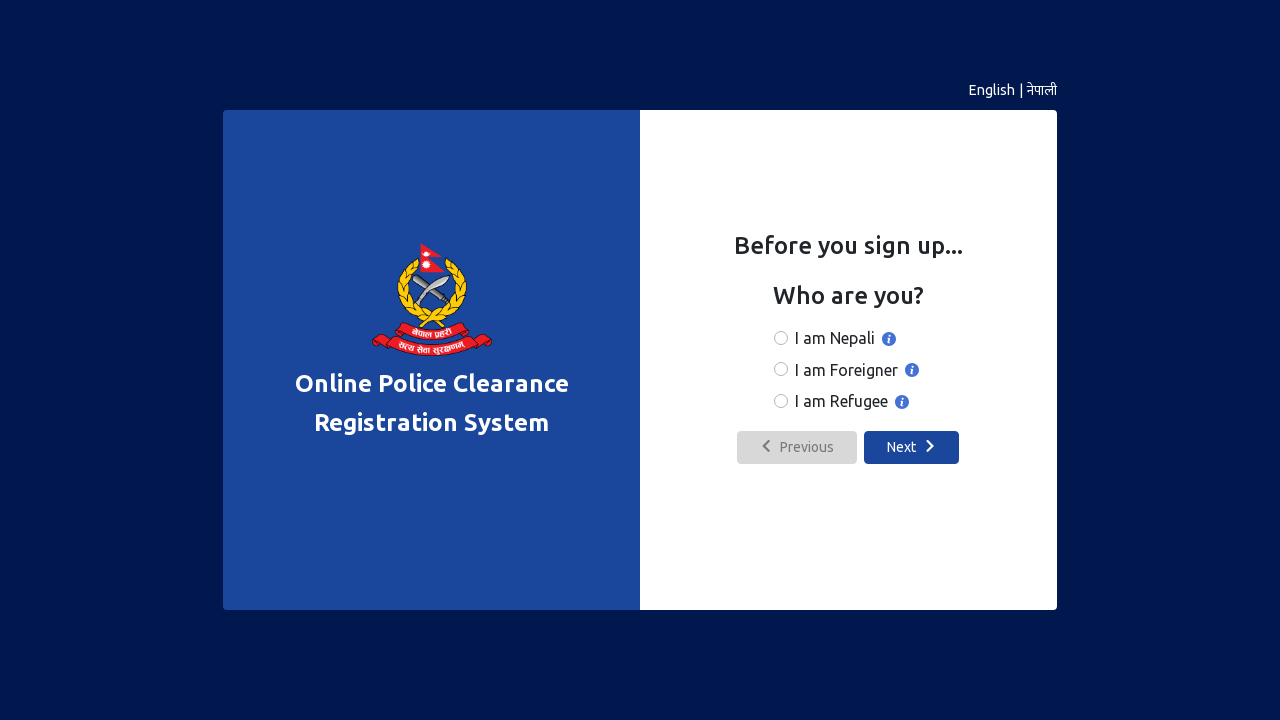

Navigated to Nepal Police registration page
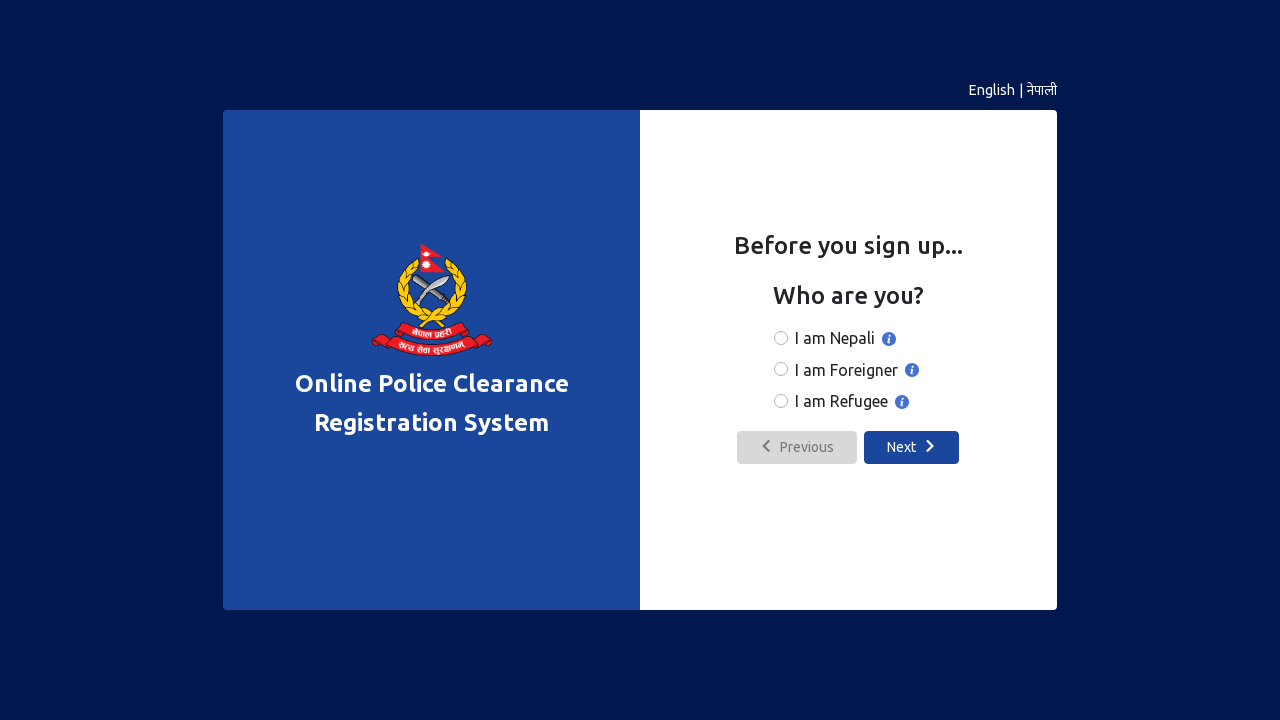

Waited for 'I am Nepali' checkbox to load
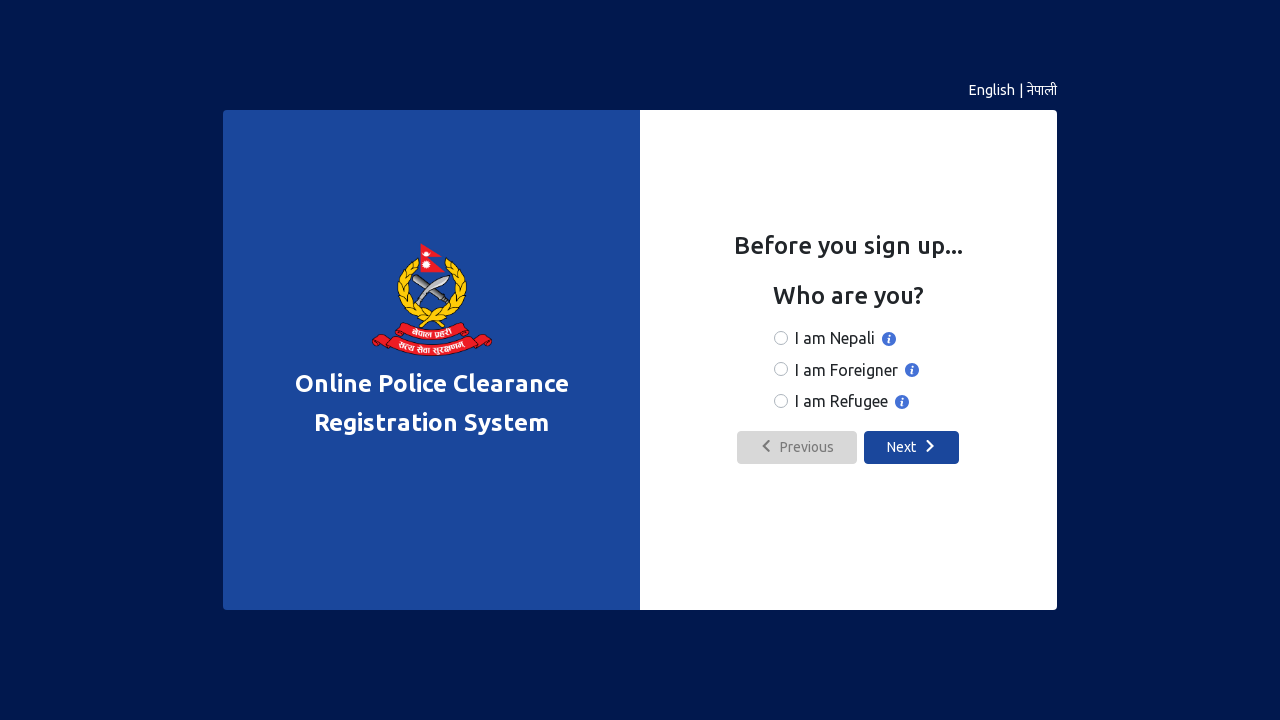

Clicked on 'I am Nepali' checkbox option at (835, 338) on xpath=//label[normalize-space()='I am Nepali']
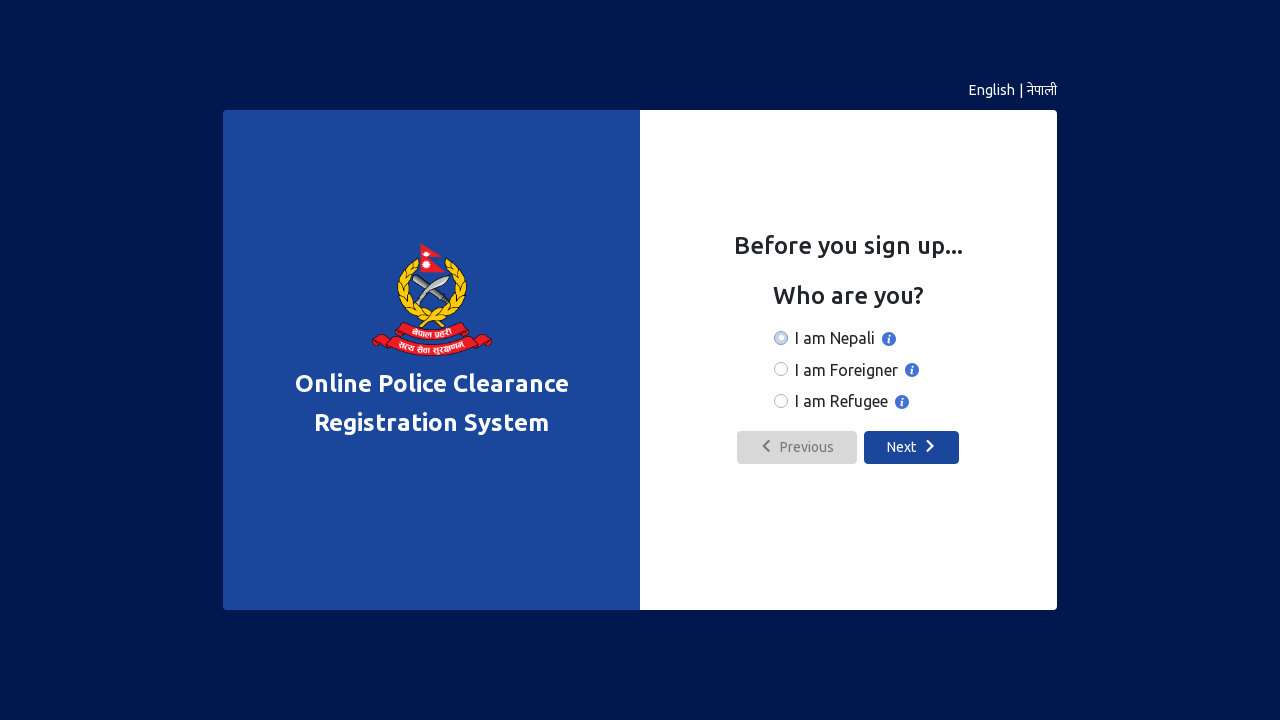

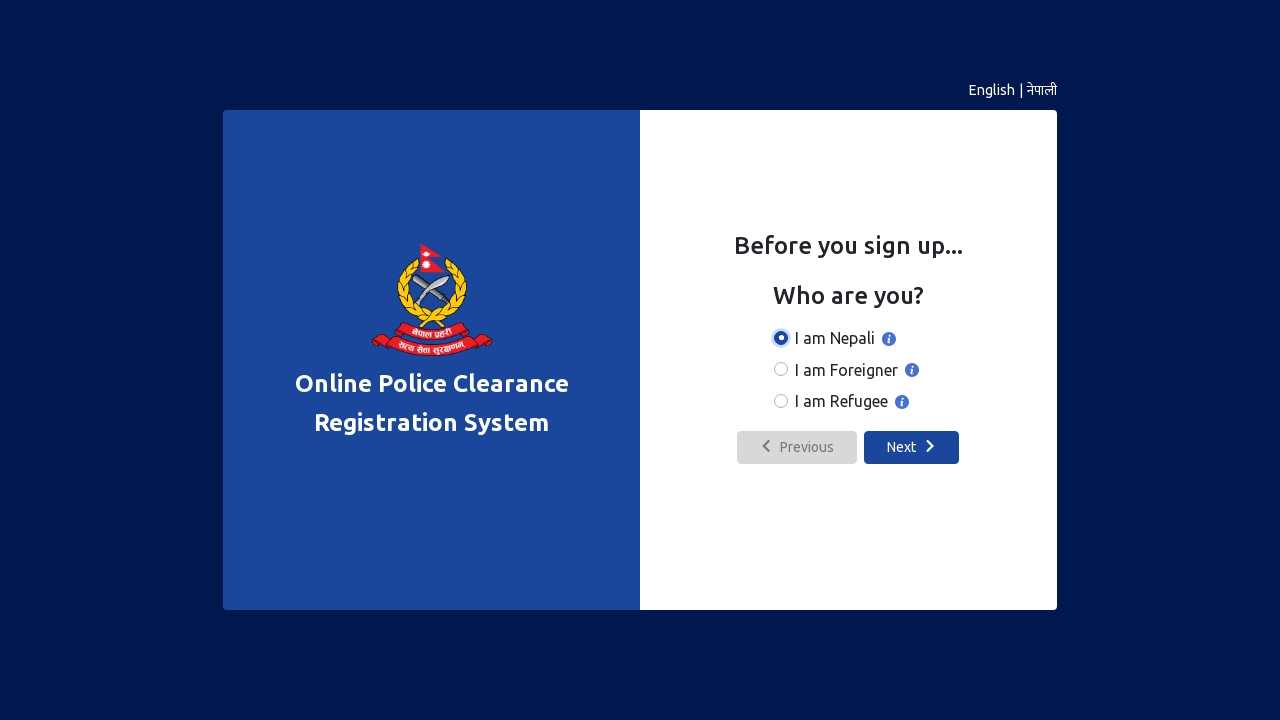